Tests the range slider by dragging it to the right using mouse interaction

Starting URL: https://www.selenium.dev/selenium/web/web-form.html

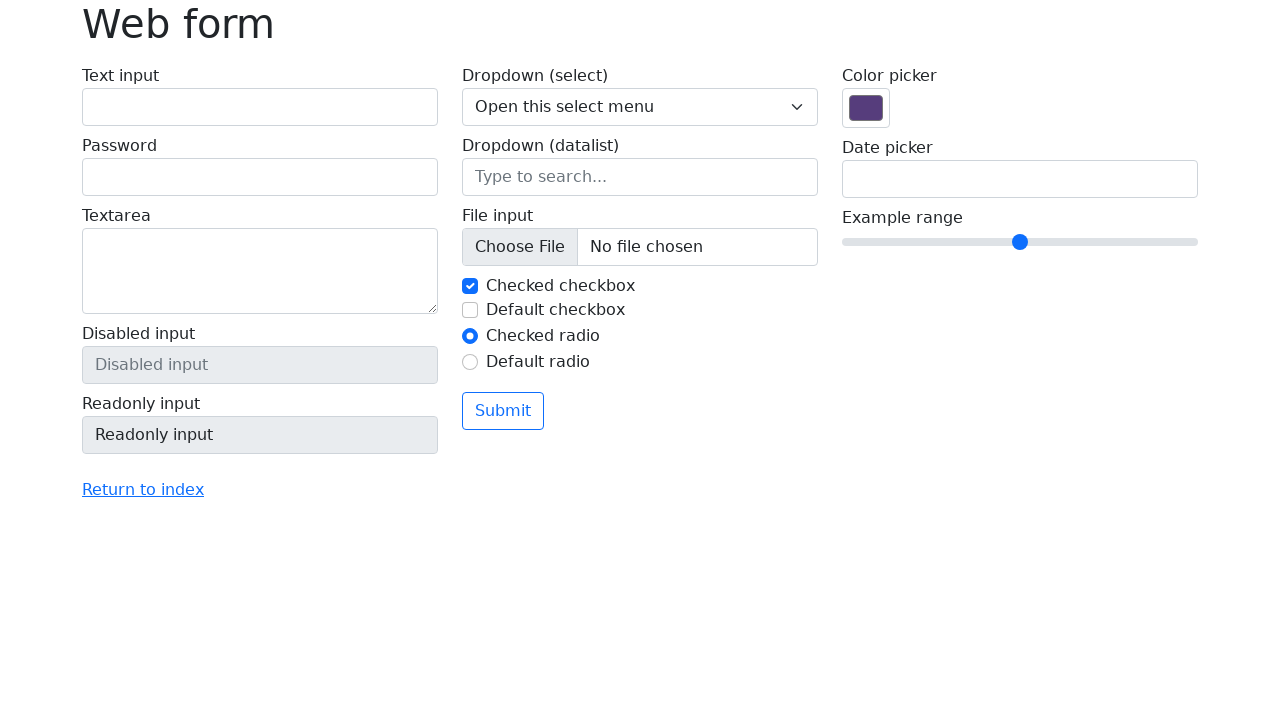

Located the range slider element
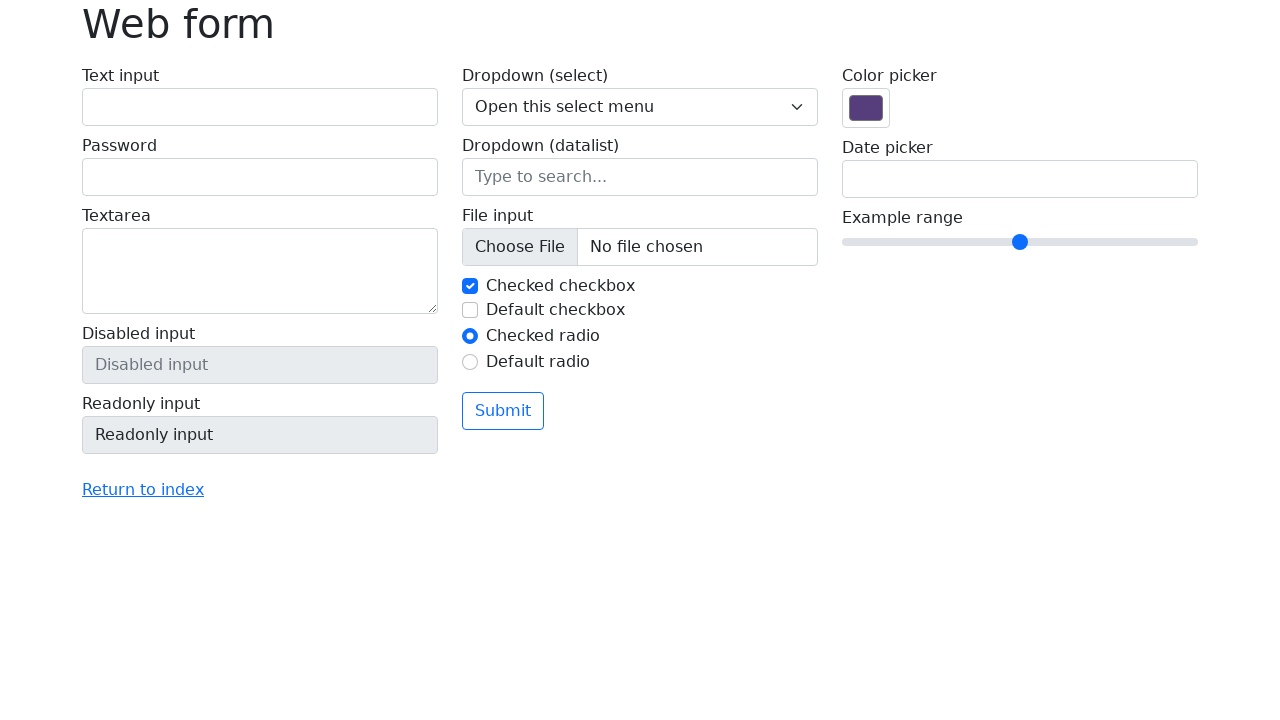

Retrieved bounding box coordinates for the slider
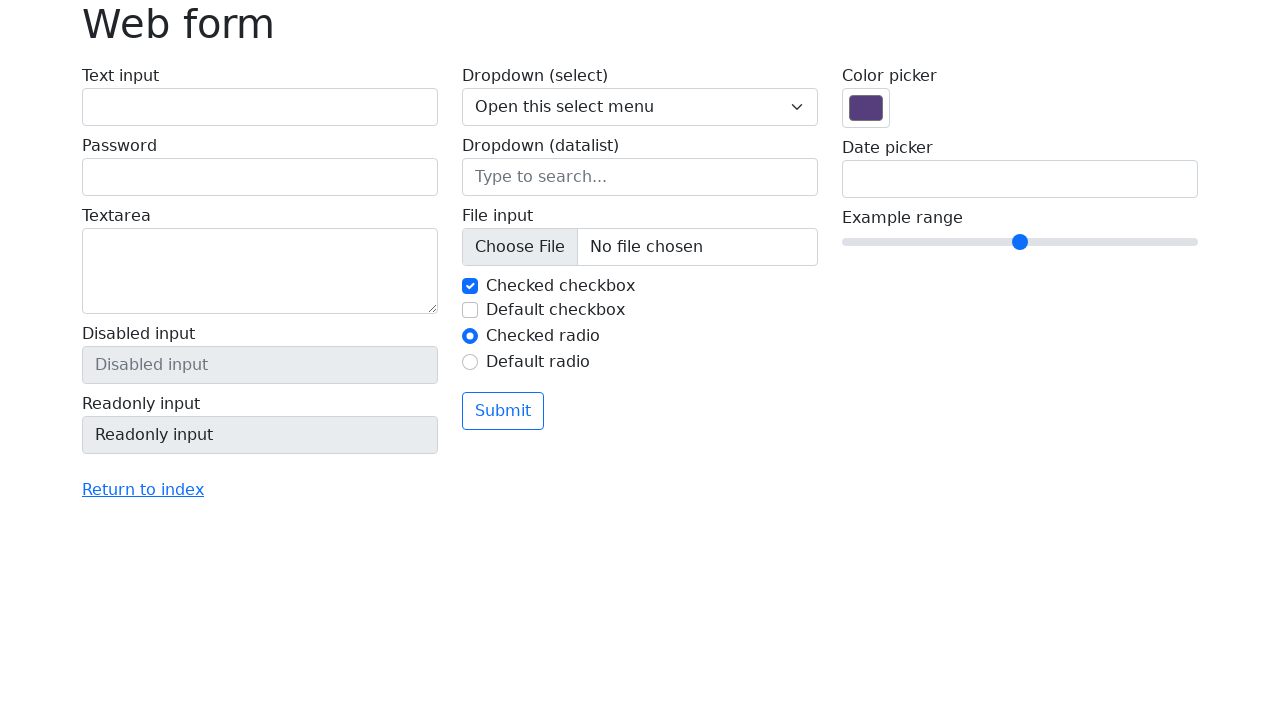

Moved mouse to center of the slider at (1020, 242)
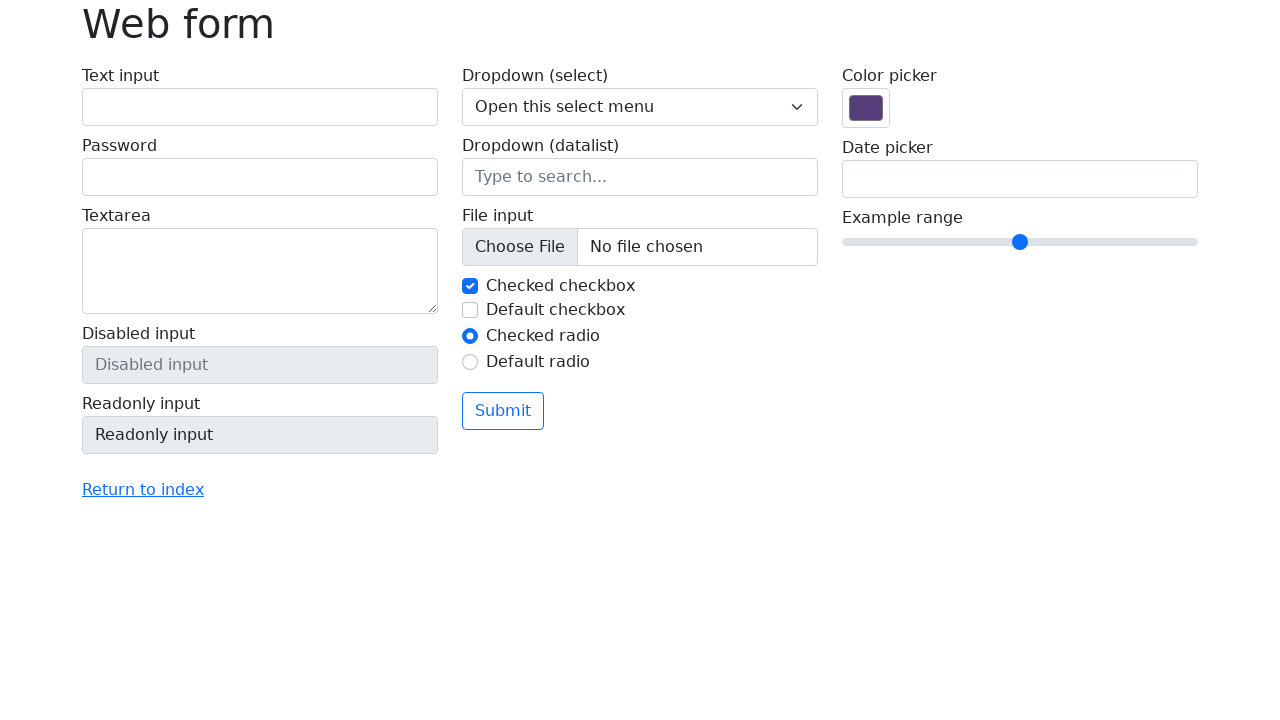

Pressed mouse button down on the slider at (1020, 242)
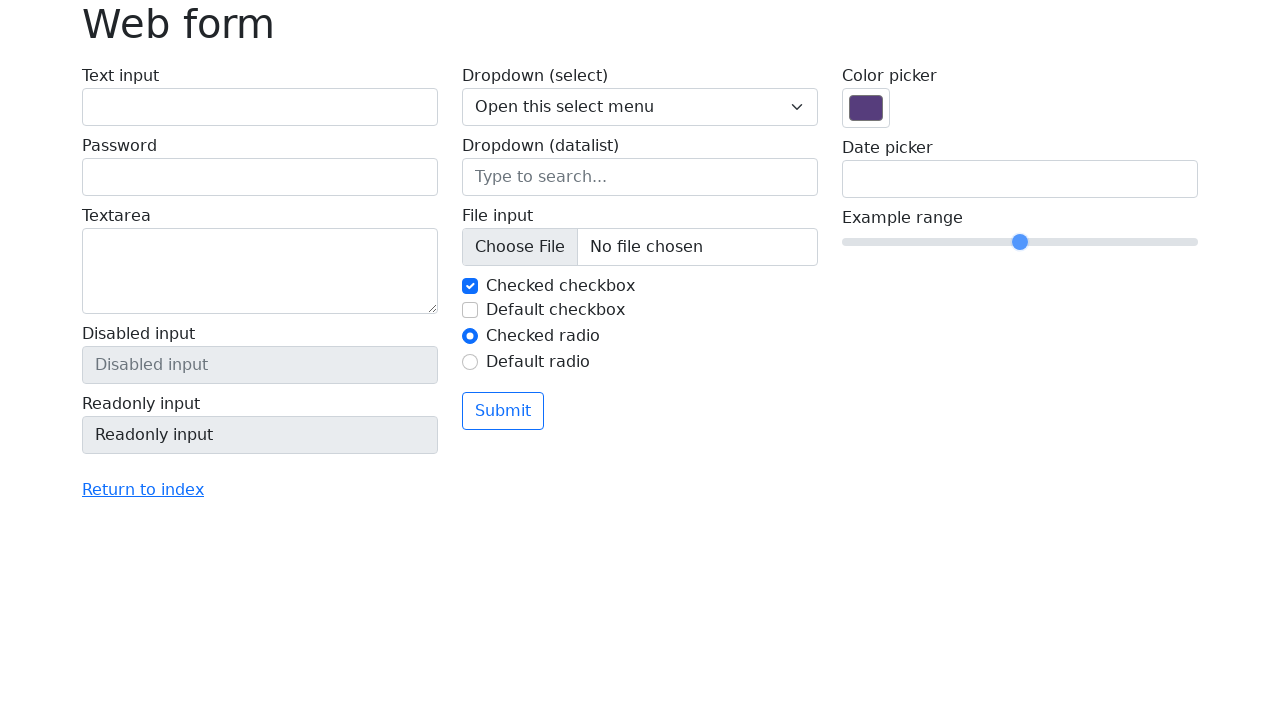

Dragged slider 50 pixels to the right at (1070, 242)
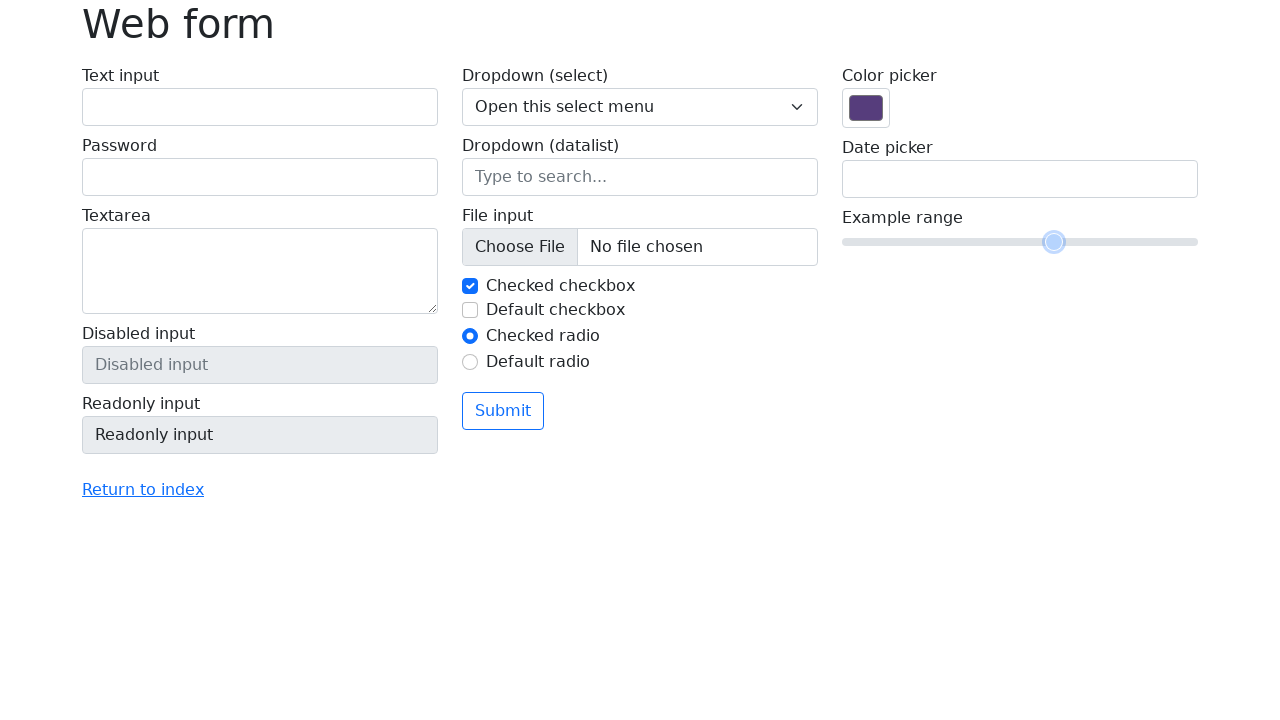

Released mouse button after dragging the slider at (1070, 242)
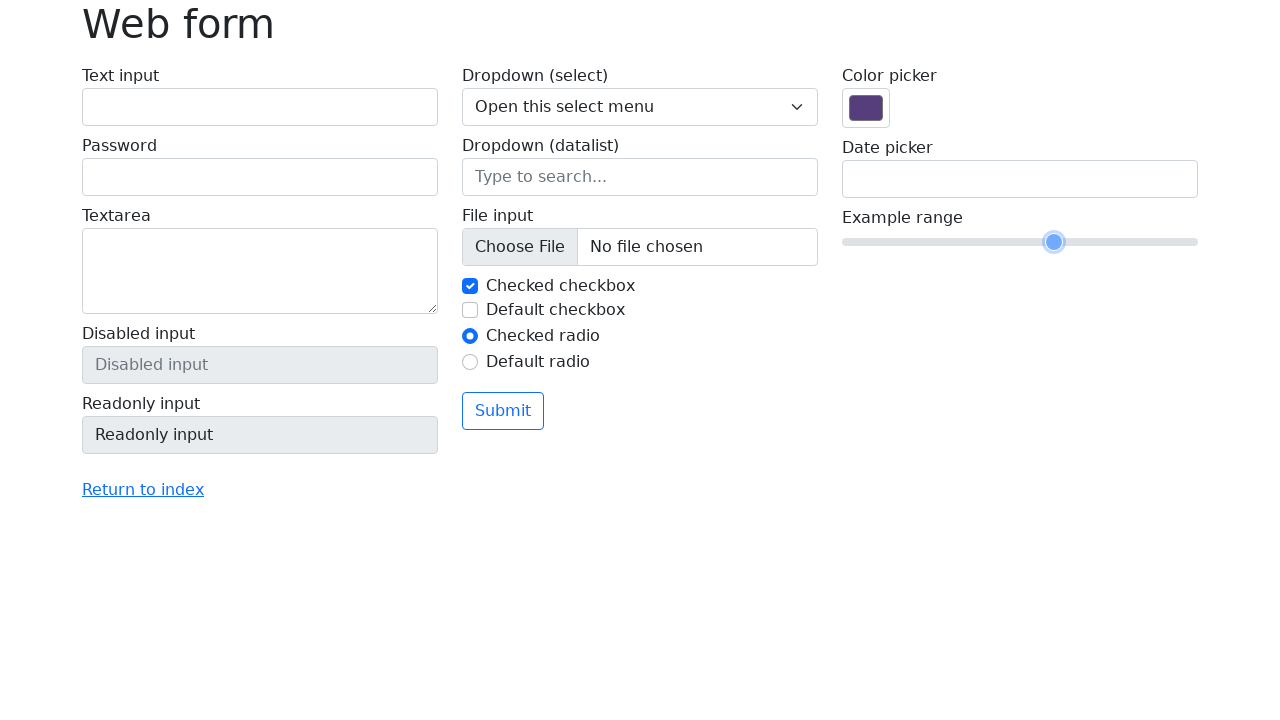

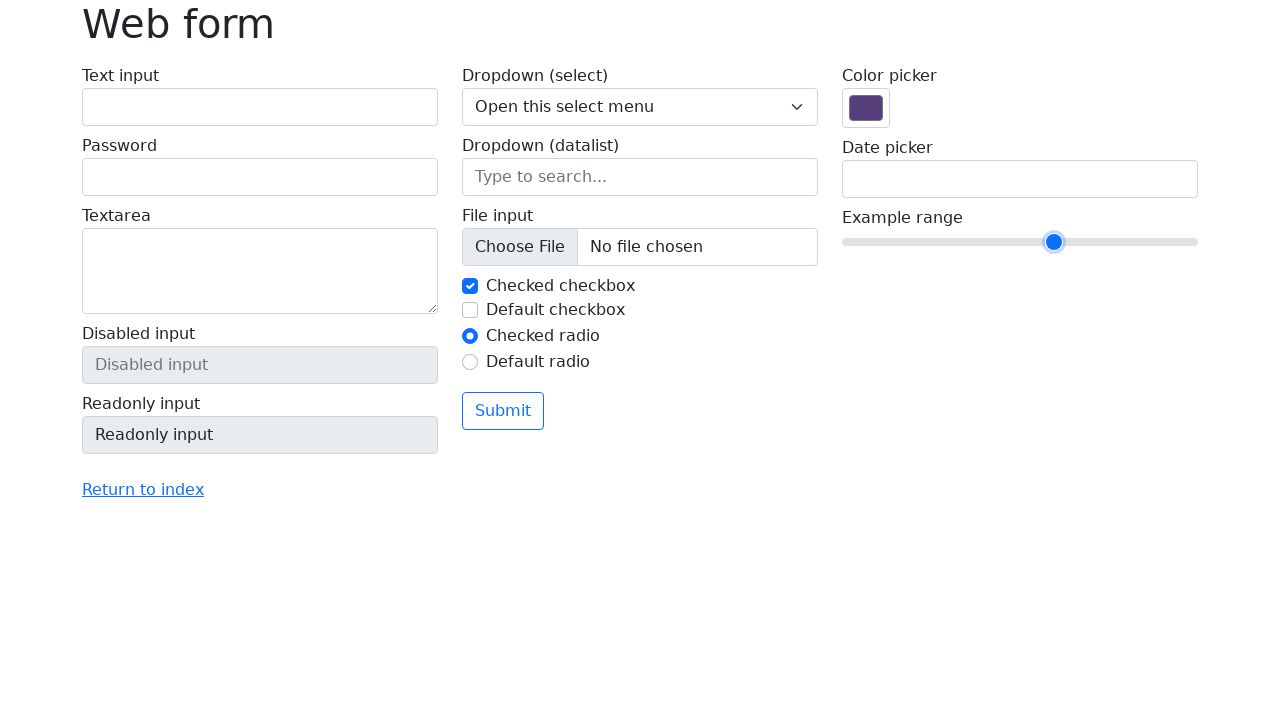